Tests drag and drop functionality by dragging an element and dropping it onto a target area, then verifying the text changes to "Dropped!"

Starting URL: https://demoqa.com/droppable

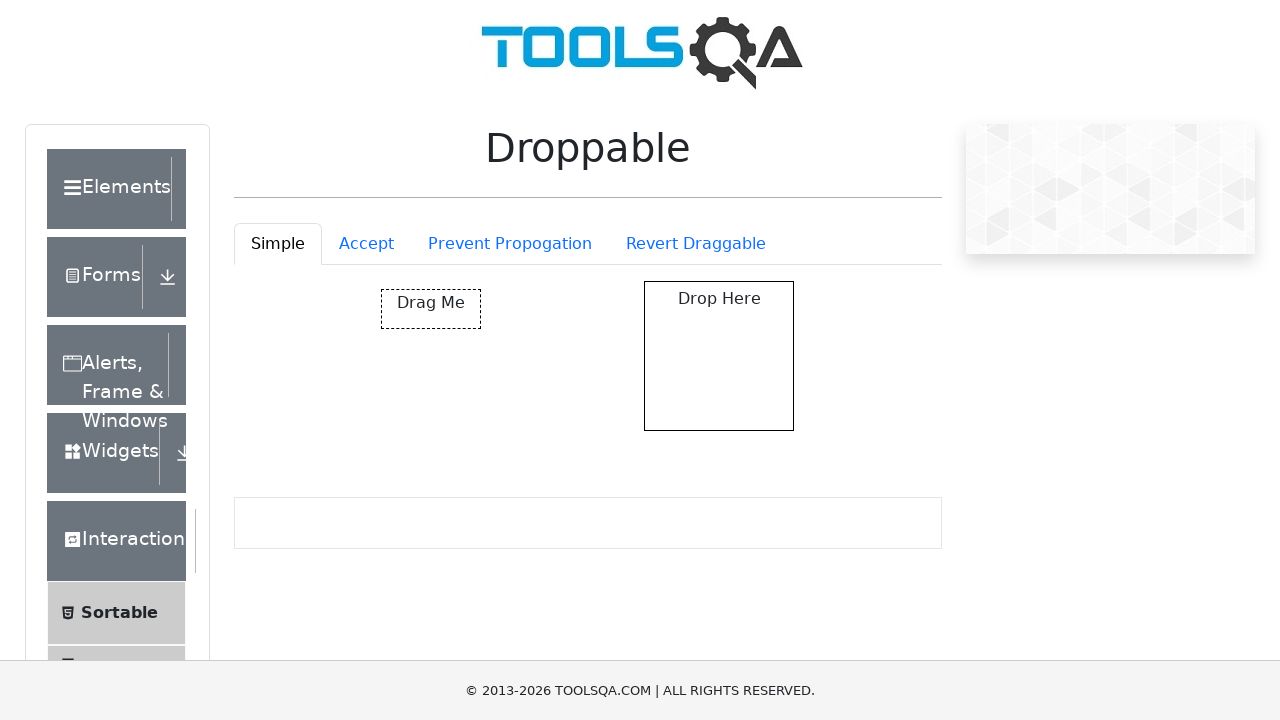

Located the draggable element with ID 'draggable'
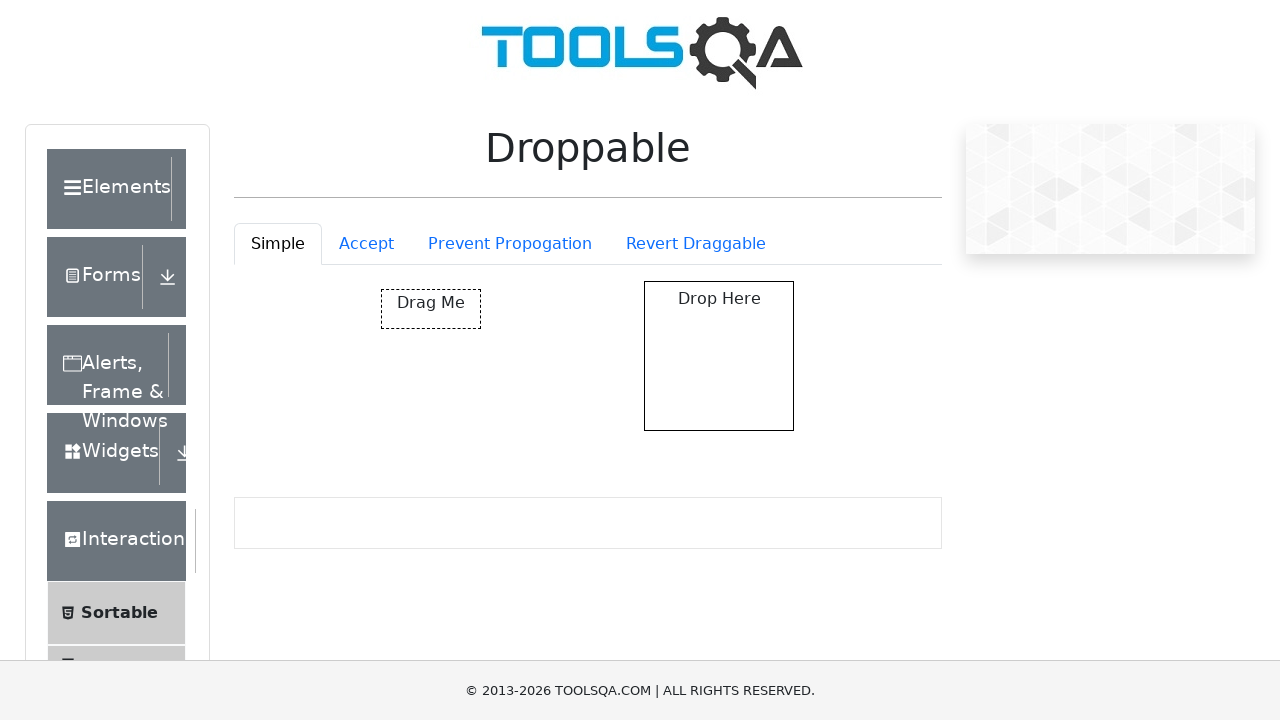

Located the drop target element with ID 'droppable'
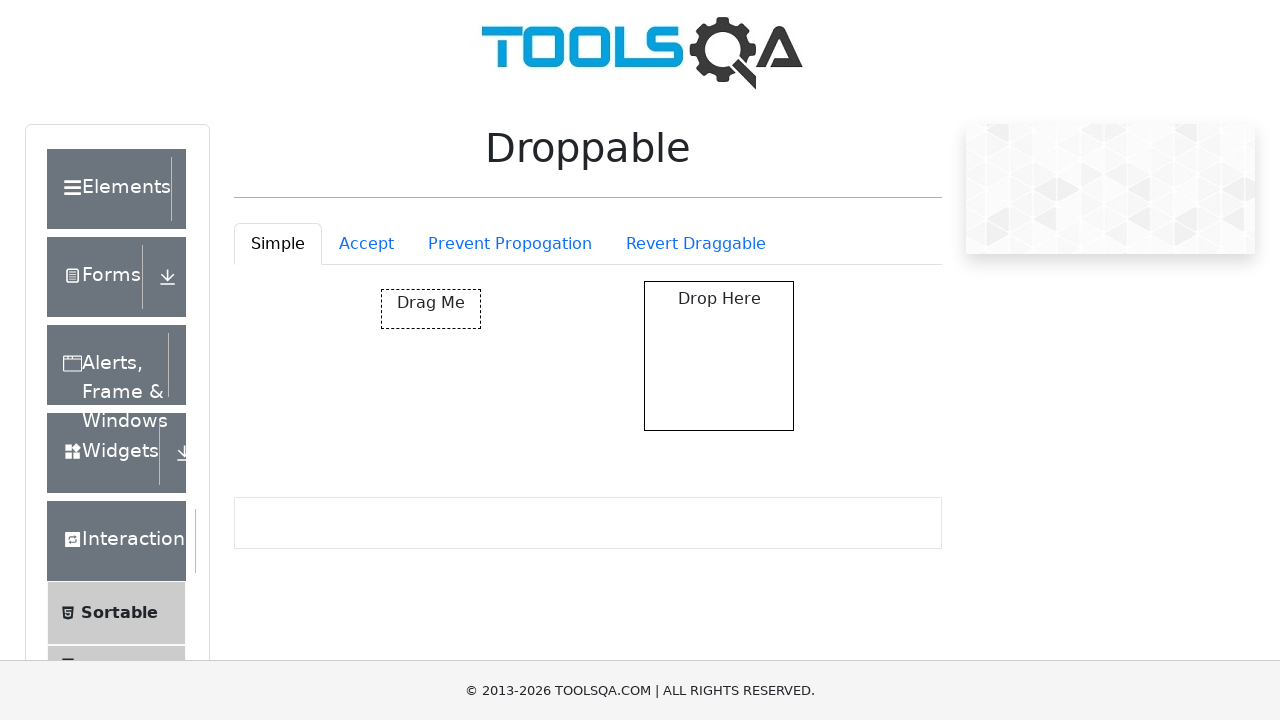

Dragged the element and dropped it onto the target area at (719, 356)
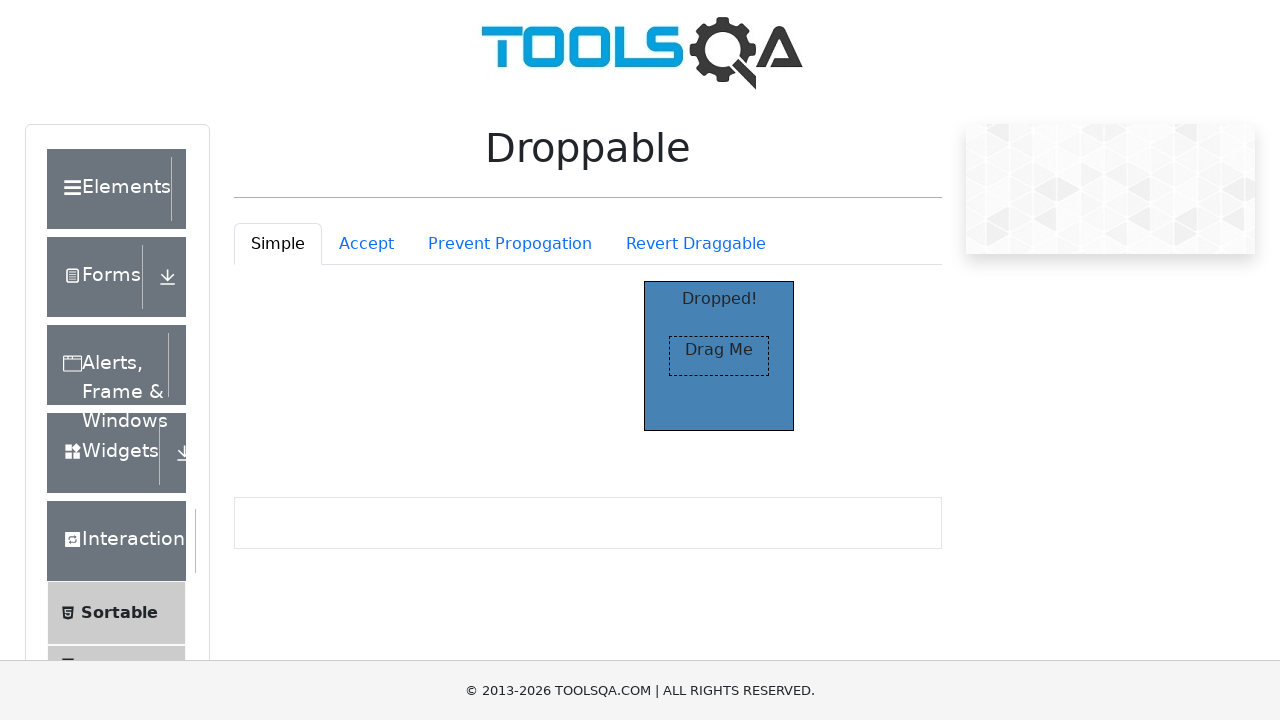

Located the 'Dropped!' text element
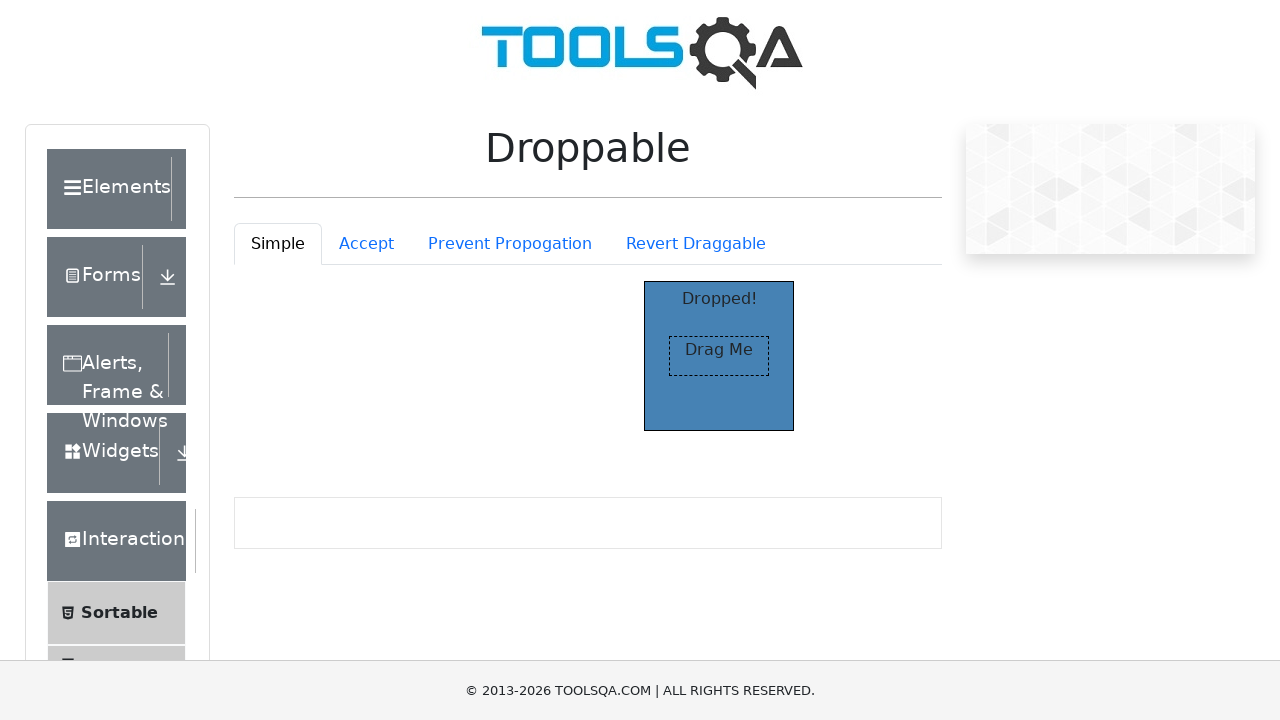

Verified that the text changed to 'Dropped!' after drop action
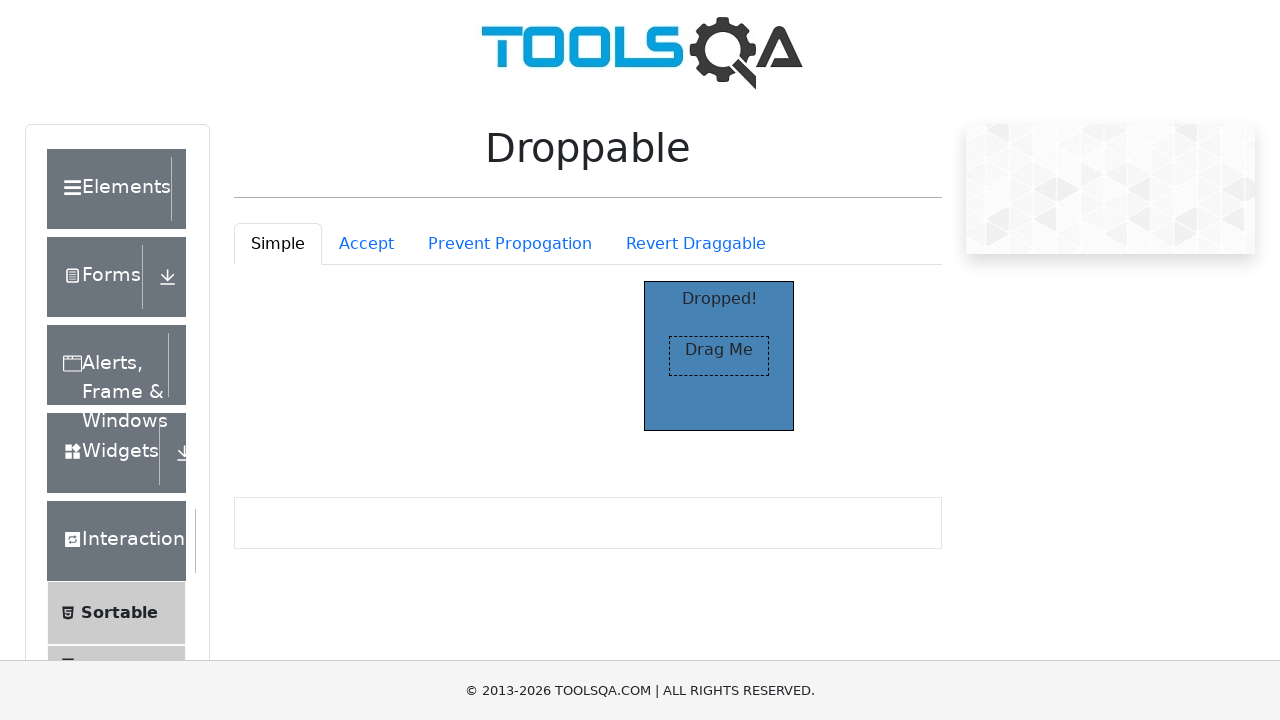

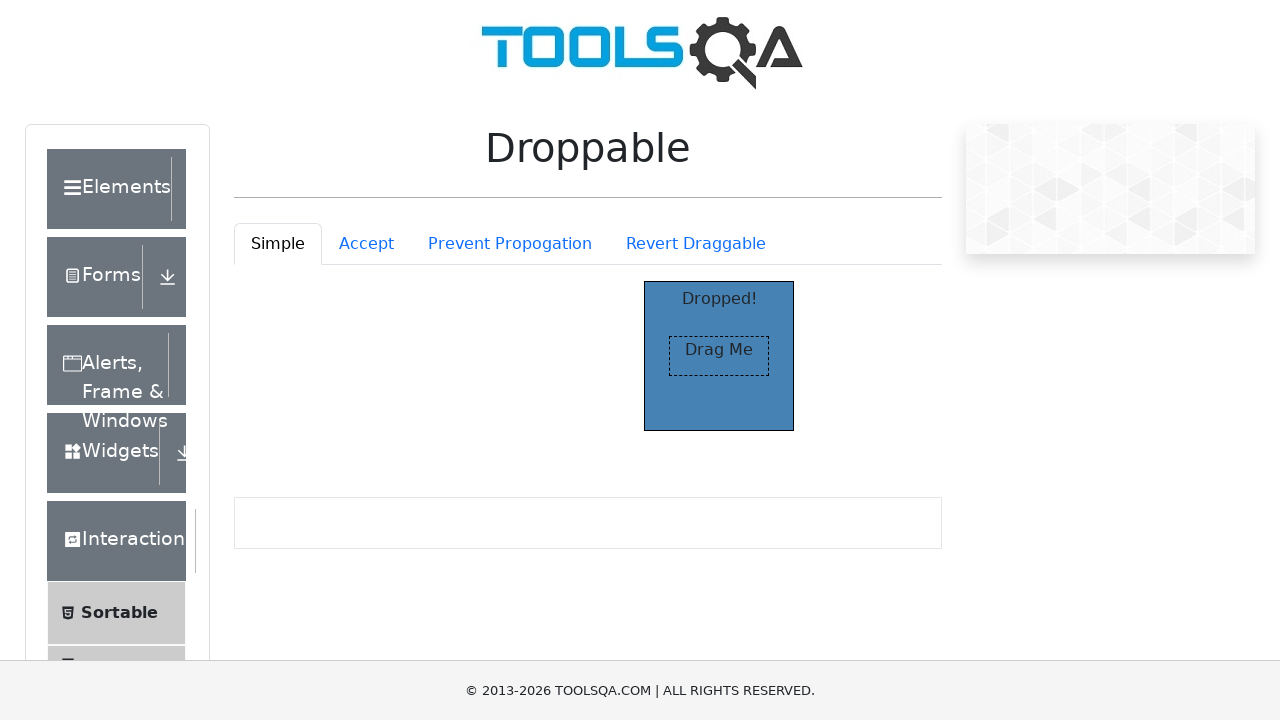